Tests that clicking the Russian language link navigates to the Russian version and verifies the page contains the Russian word for "fish" in the first paragraph

Starting URL: https://www.lipsum.com/

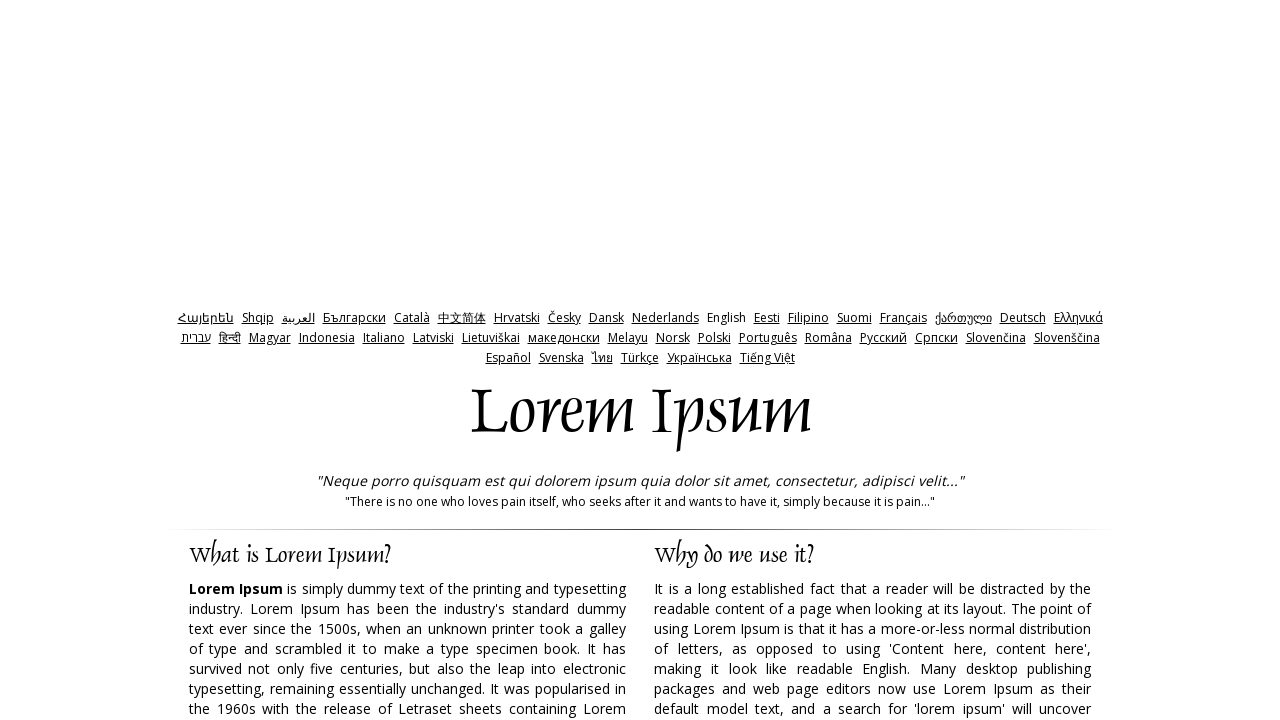

Clicked on Russian language link to navigate to Russian version at (883, 338) on a[href='http://ru.lipsum.com/']
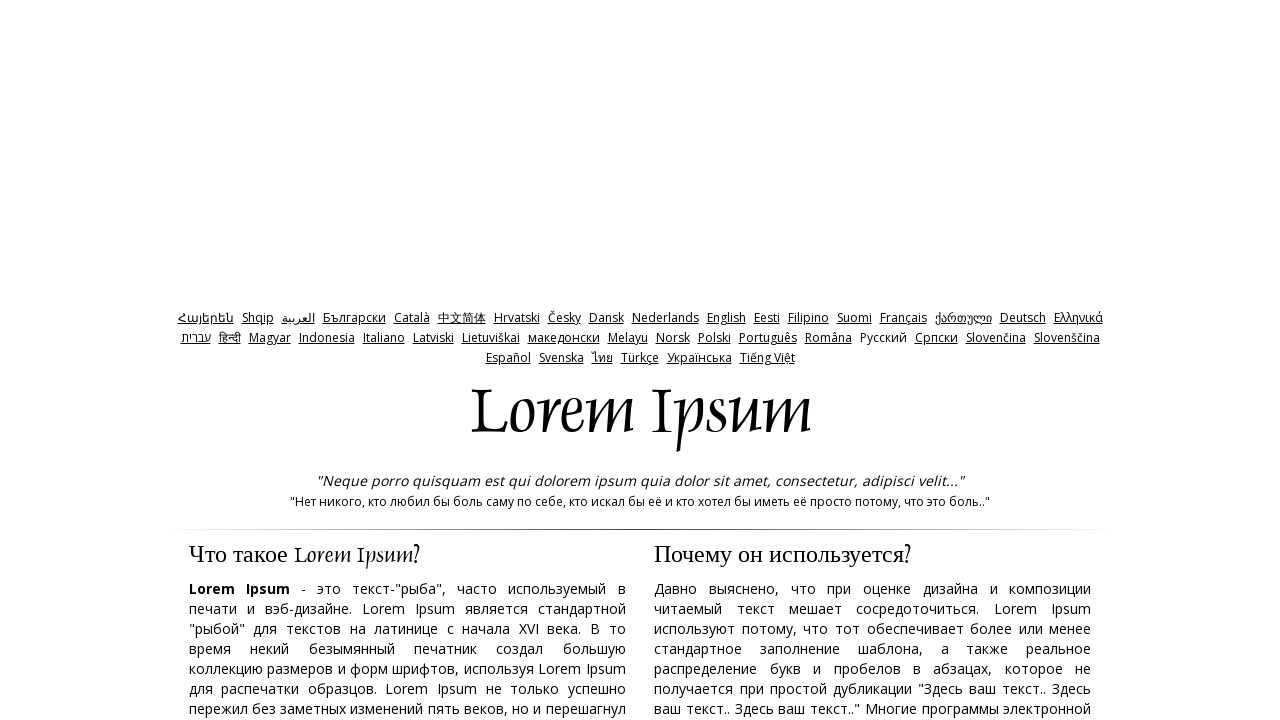

First paragraph element loaded on Russian version page
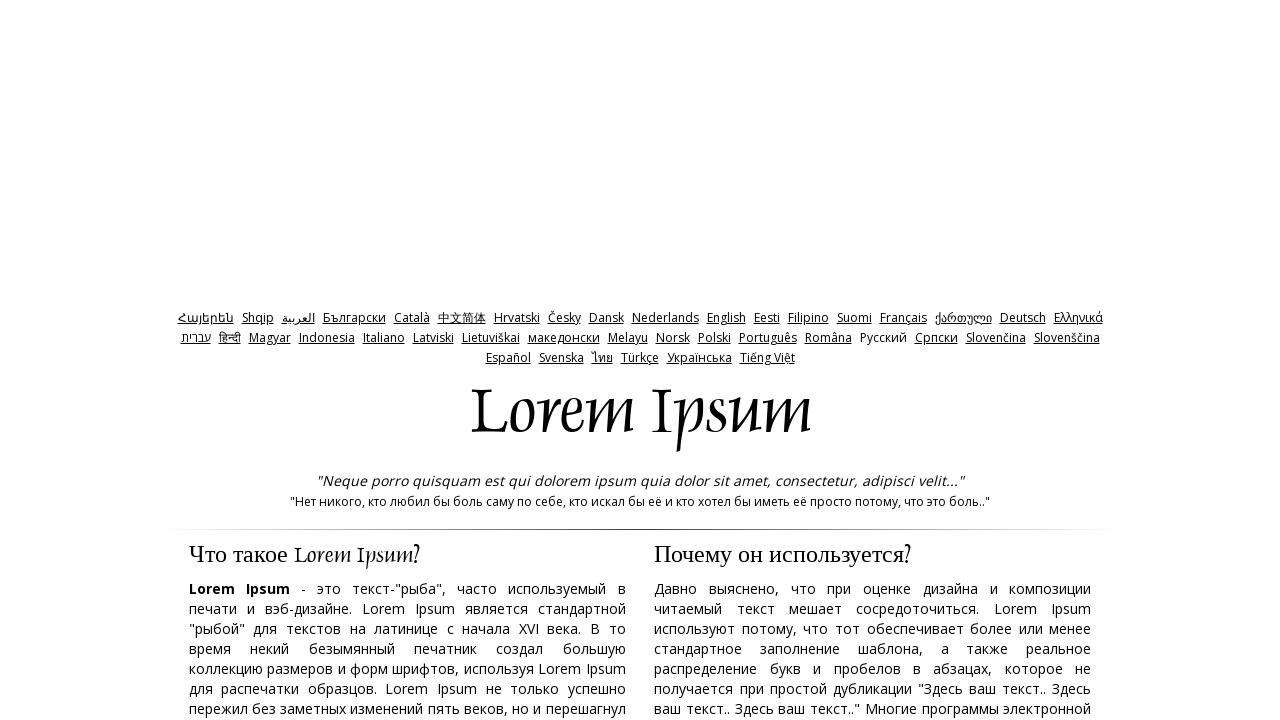

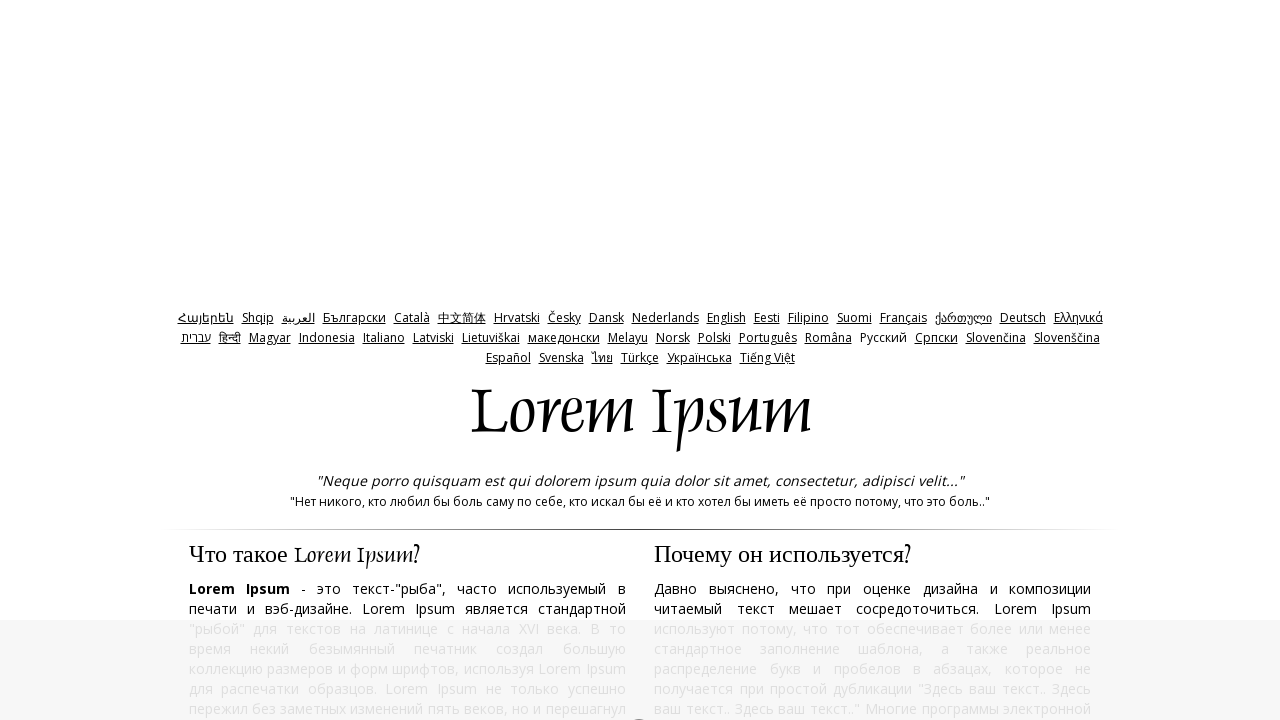